Navigates to the policies page by hovering over "View More" and clicking on "Policies" link

Starting URL: https://jibnalak.com

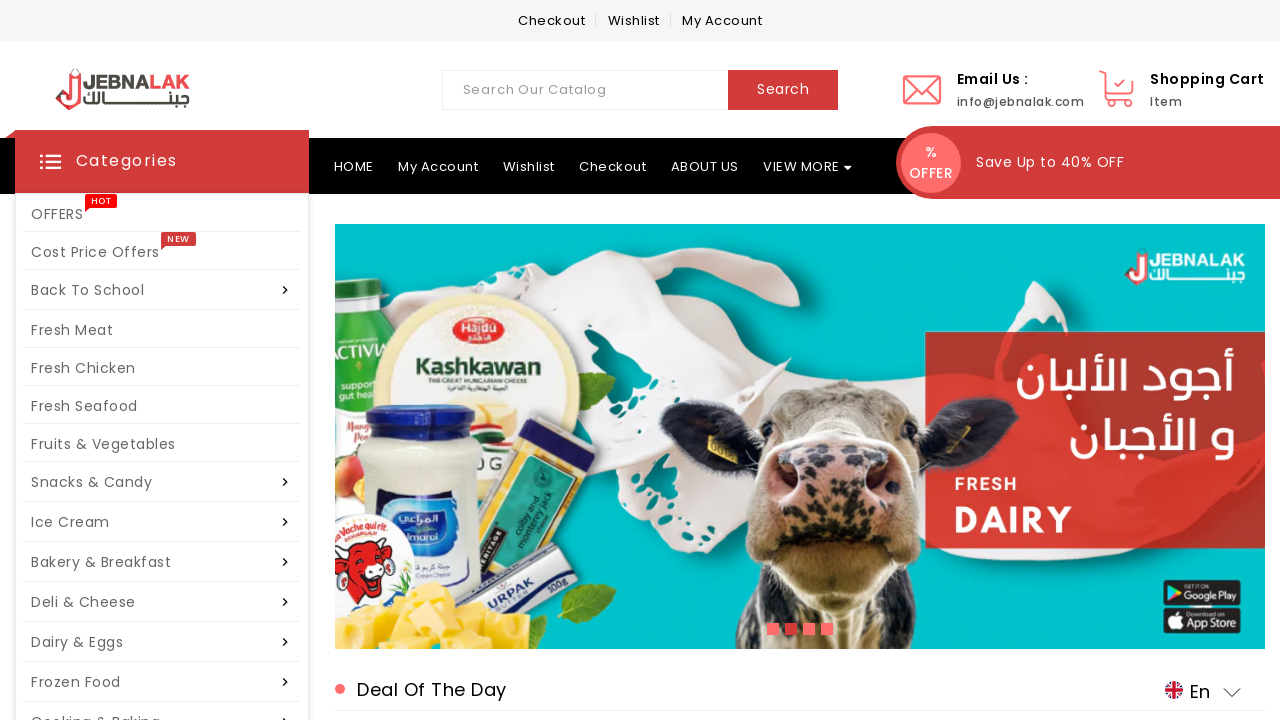

Hovered over 'View More' option at (848, 168) on .viewmore
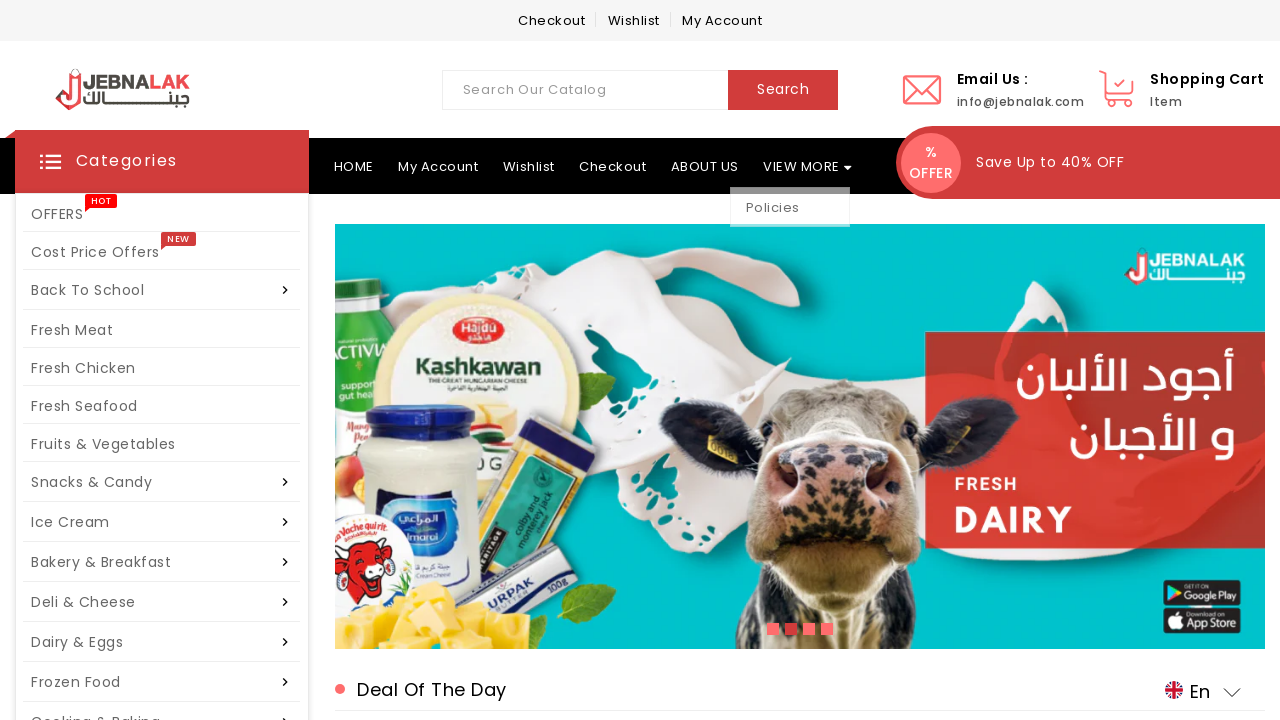

Clicked on 'Policies' link at (773, 201) on text=Policies
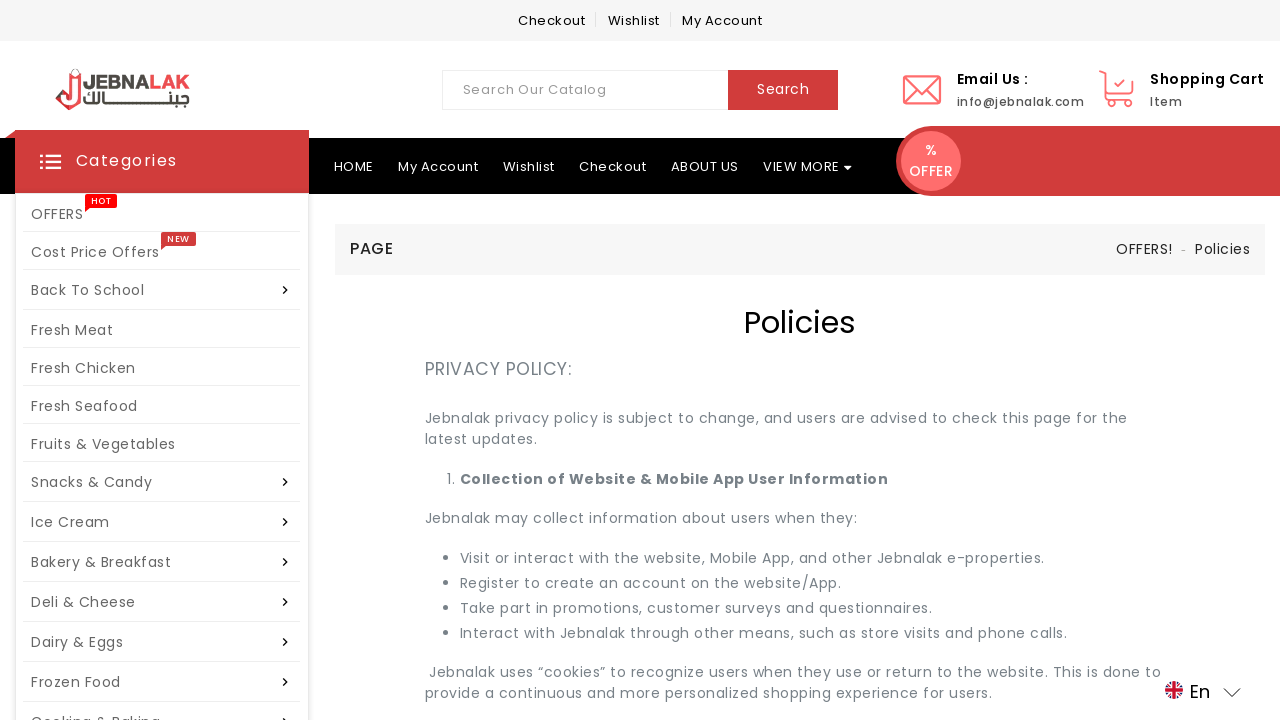

Policies page loaded successfully
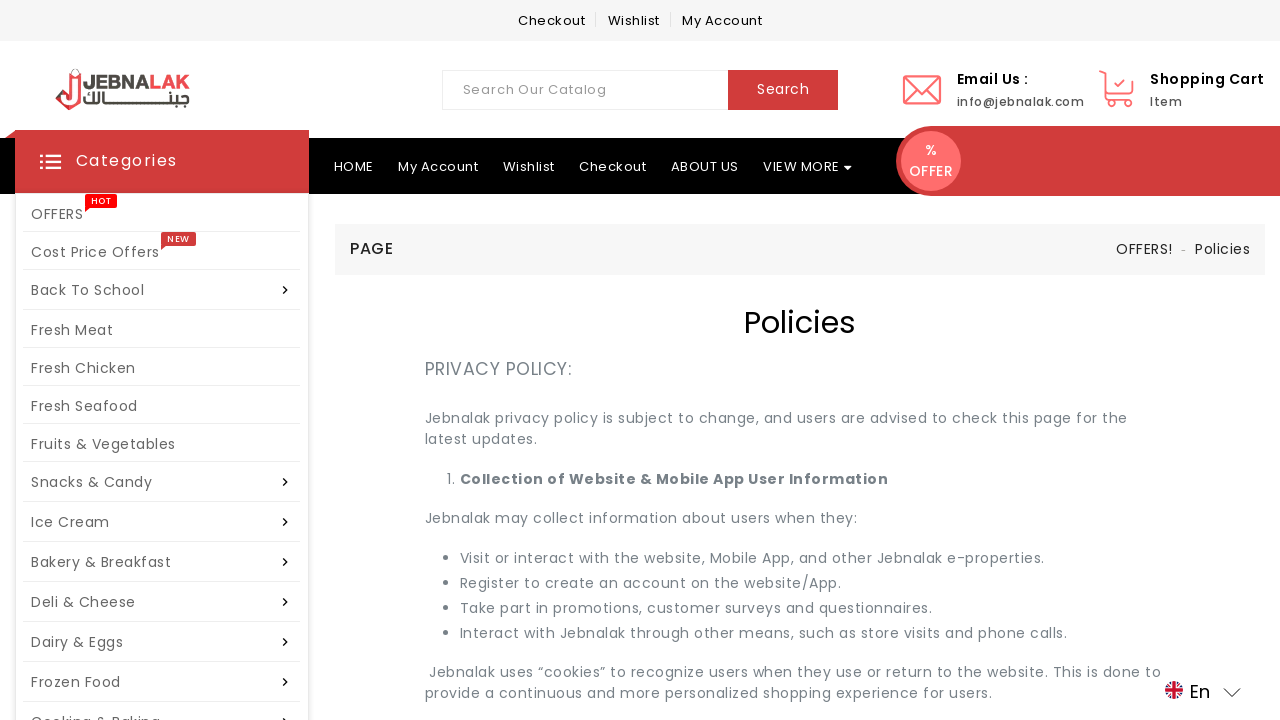

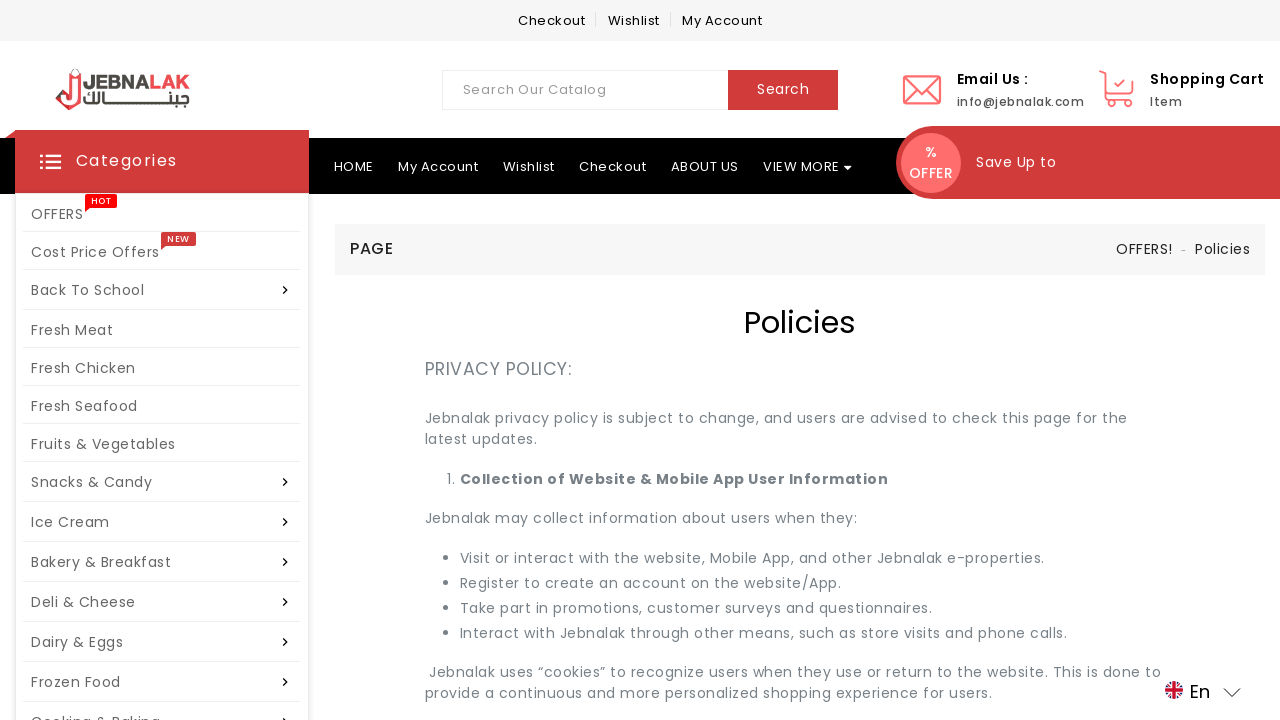